Navigates to a blog page, finds all button elements, and hovers over the blogs menu element

Starting URL: https://omayo.blogspot.com/

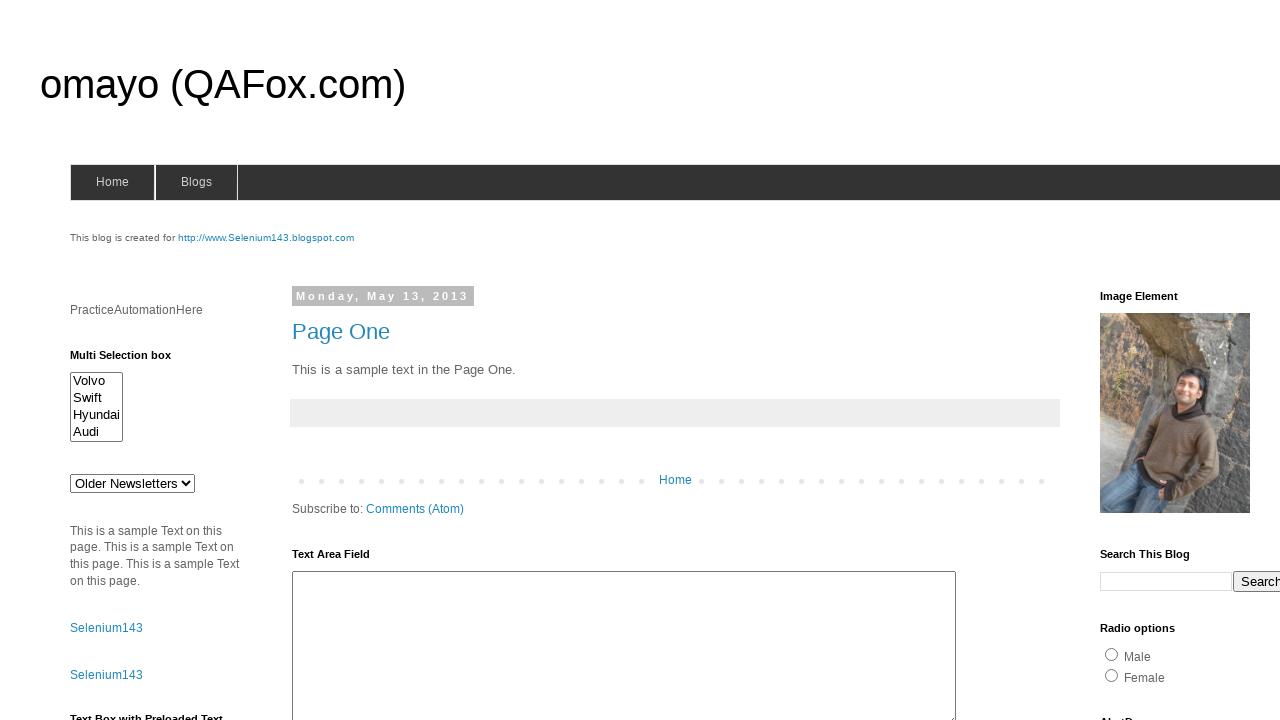

Navigated to blog page at https://omayo.blogspot.com/
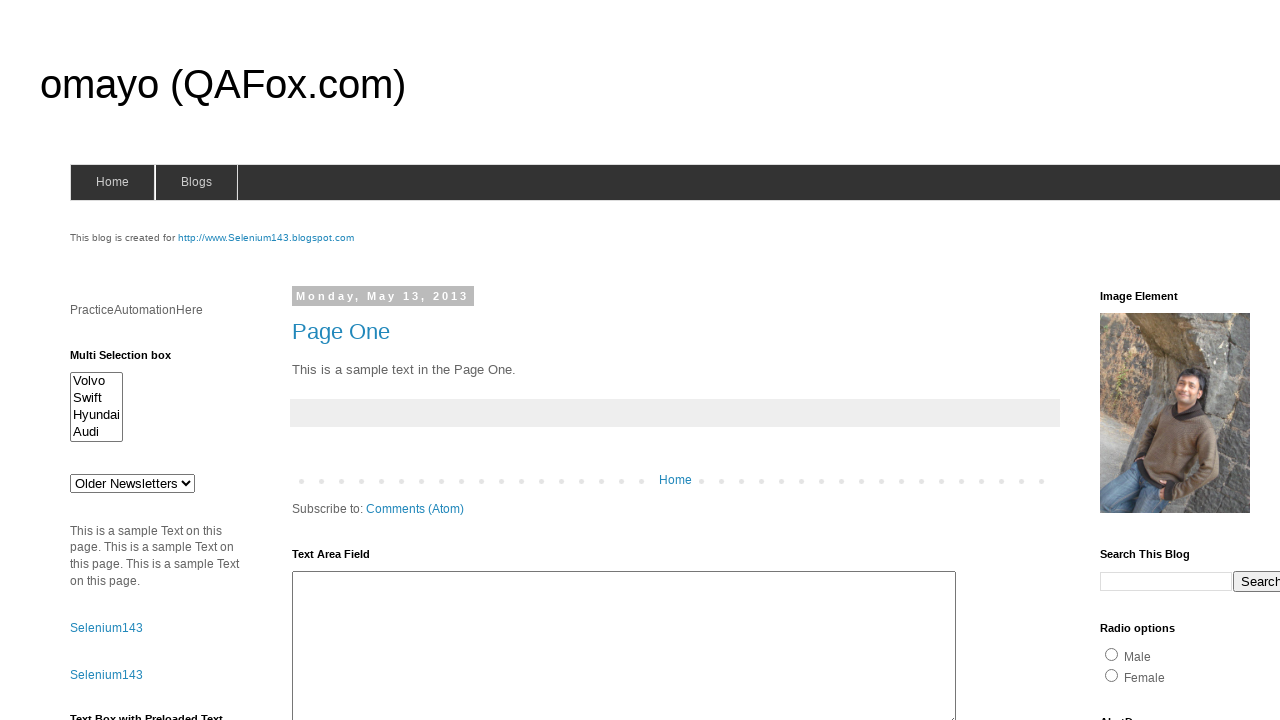

Found all button elements on the page
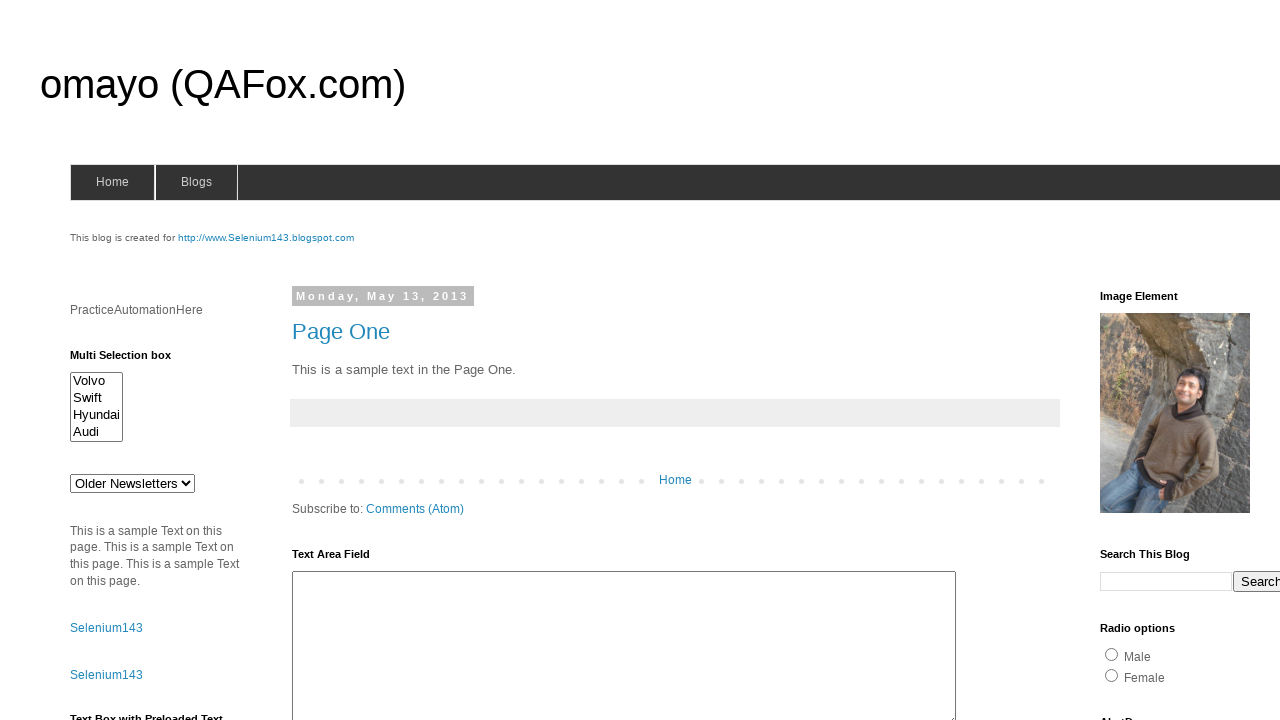

Retrieved button text:  LogIn 
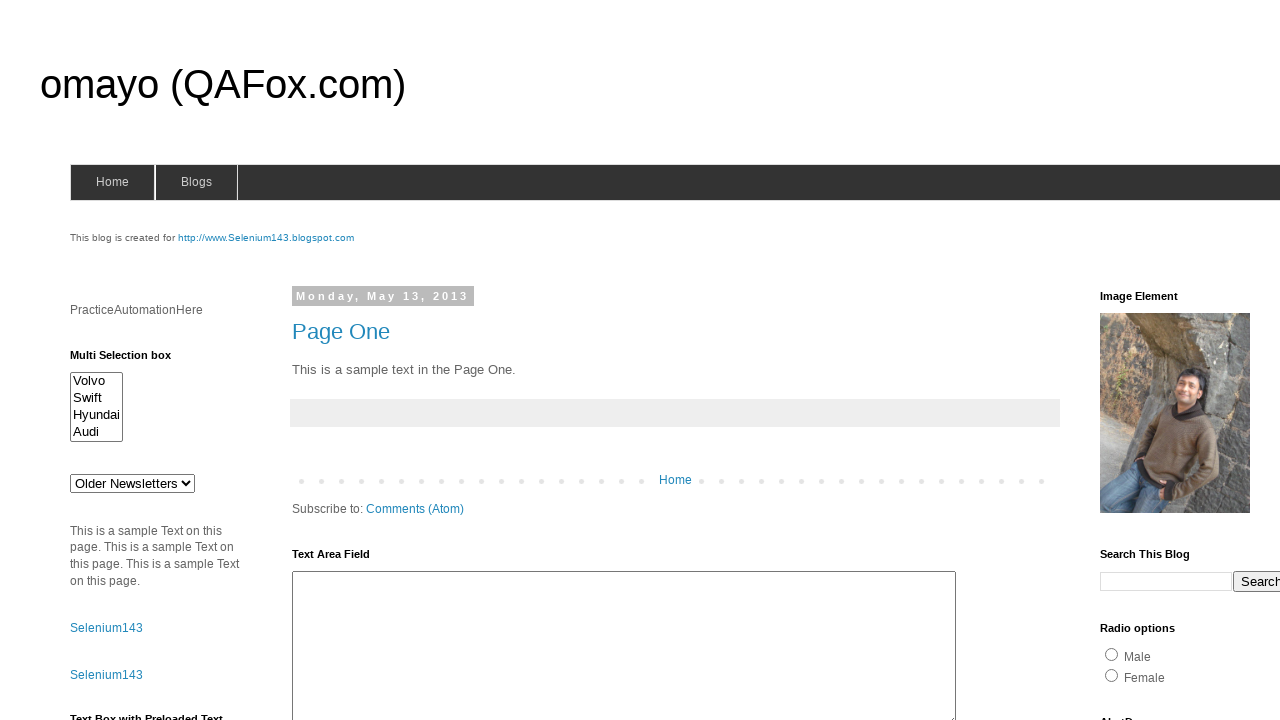

Hovered over blogs menu element at (196, 182) on #blogsmenu
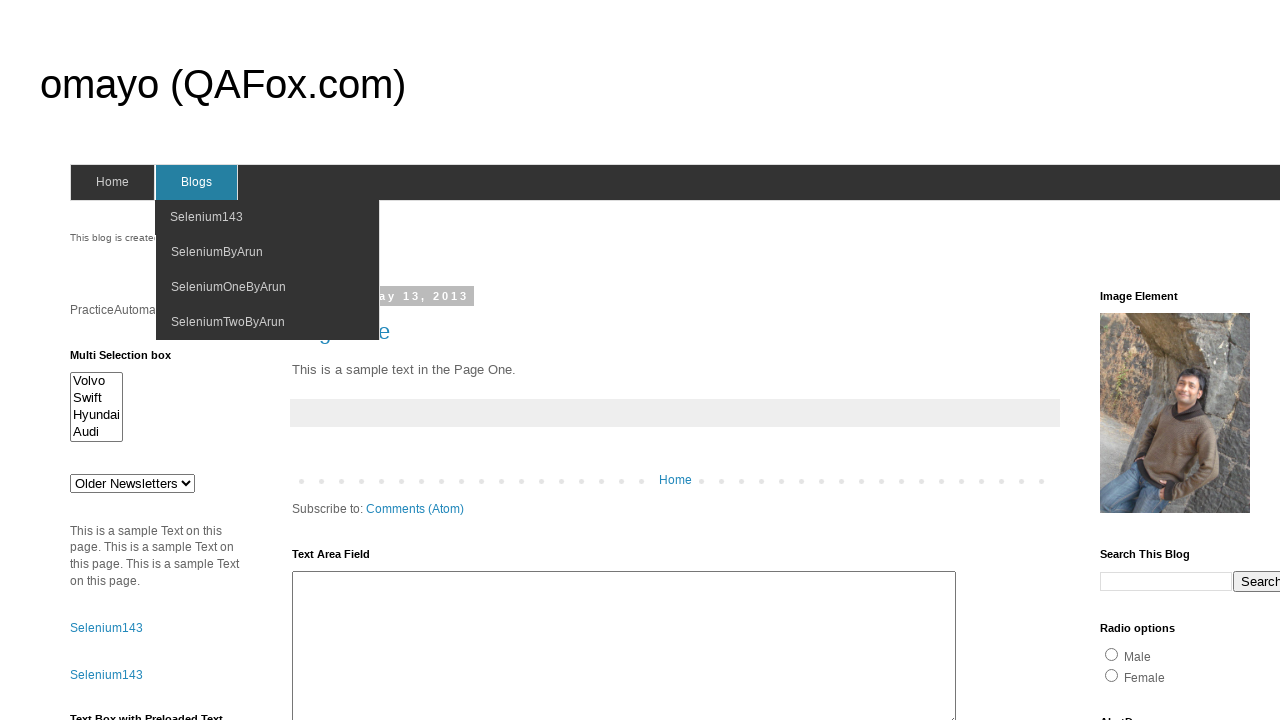

Retrieved button text: Button2
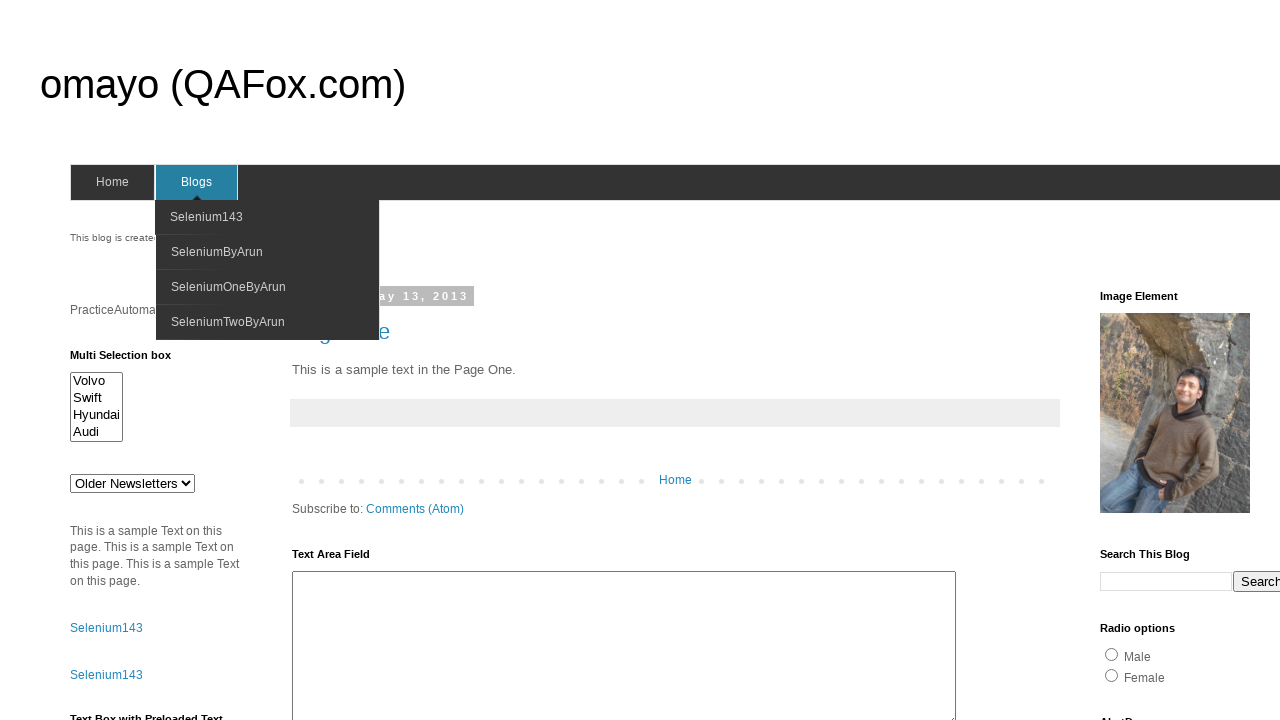

Hovered over blogs menu element at (196, 182) on #blogsmenu
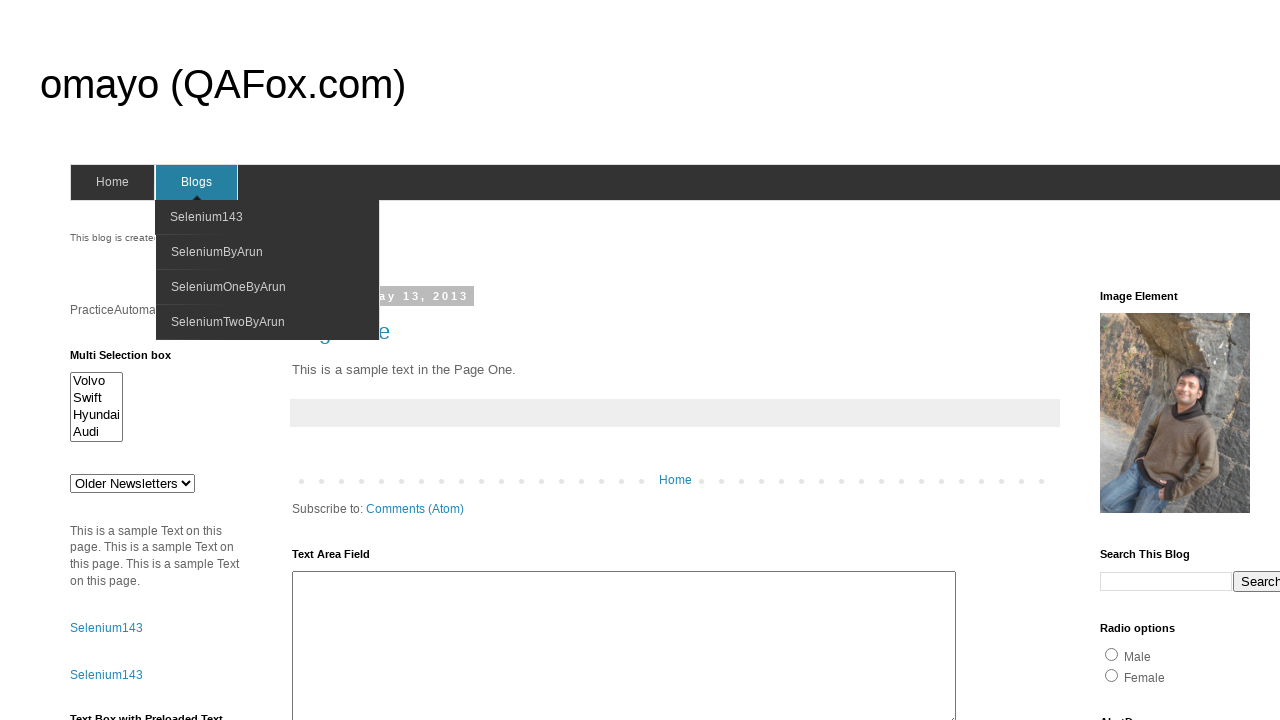

Retrieved button text: Button1
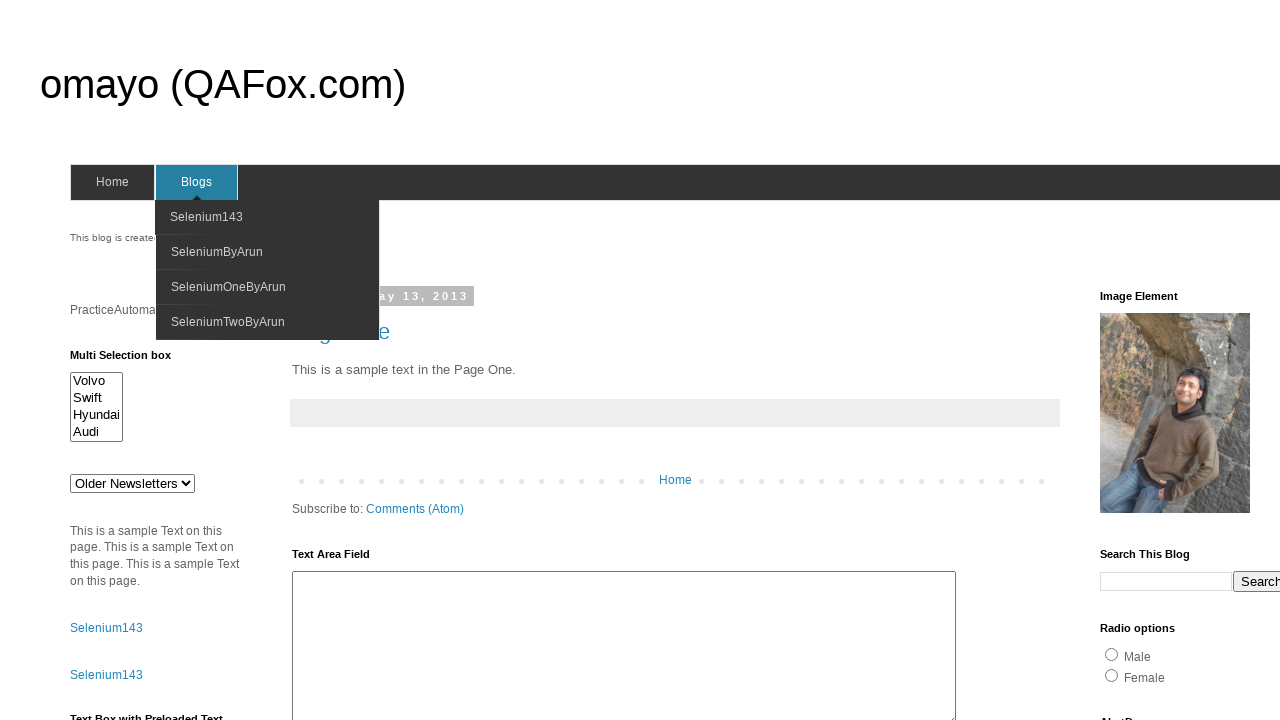

Hovered over blogs menu element at (196, 182) on #blogsmenu
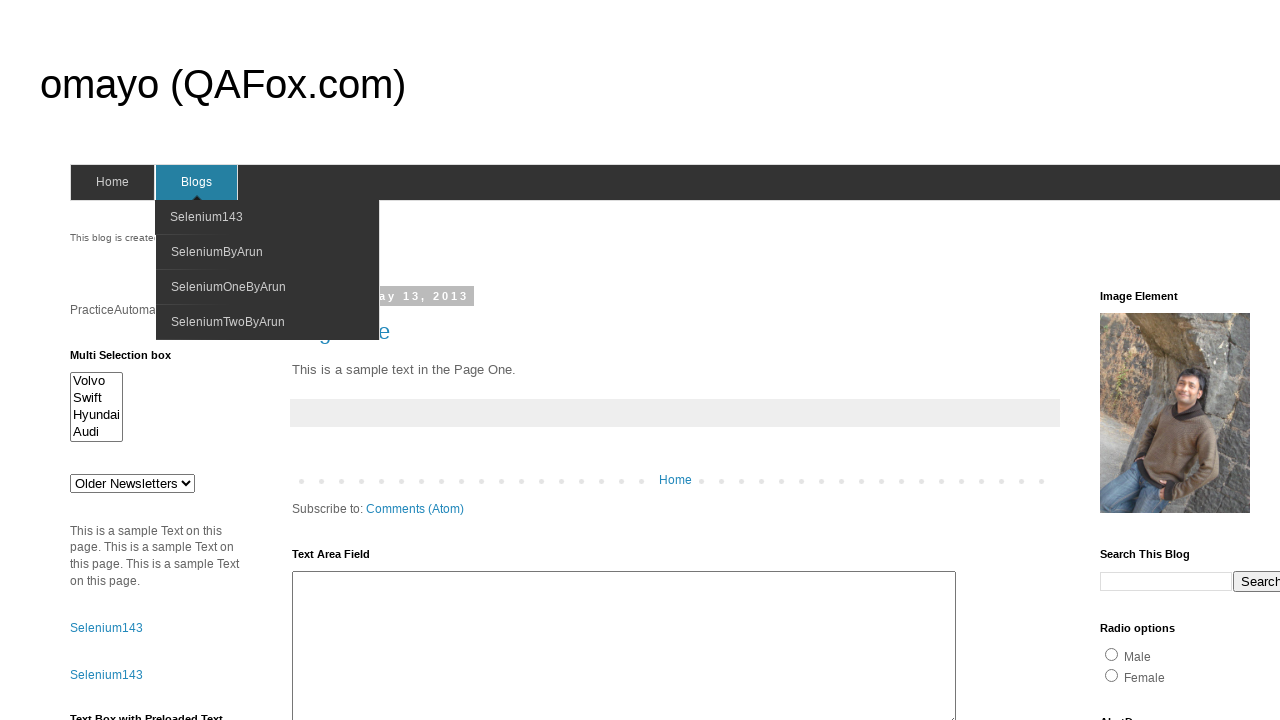

Retrieved button text: Submit
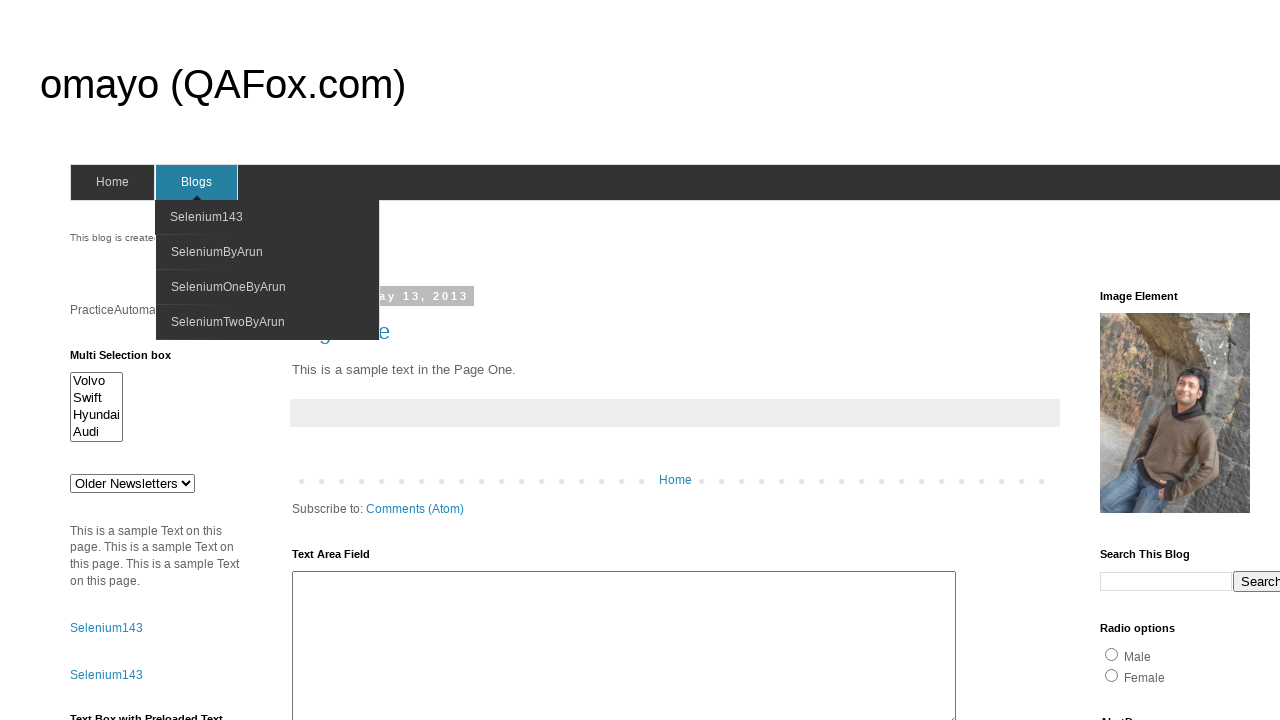

Hovered over blogs menu element at (196, 182) on #blogsmenu
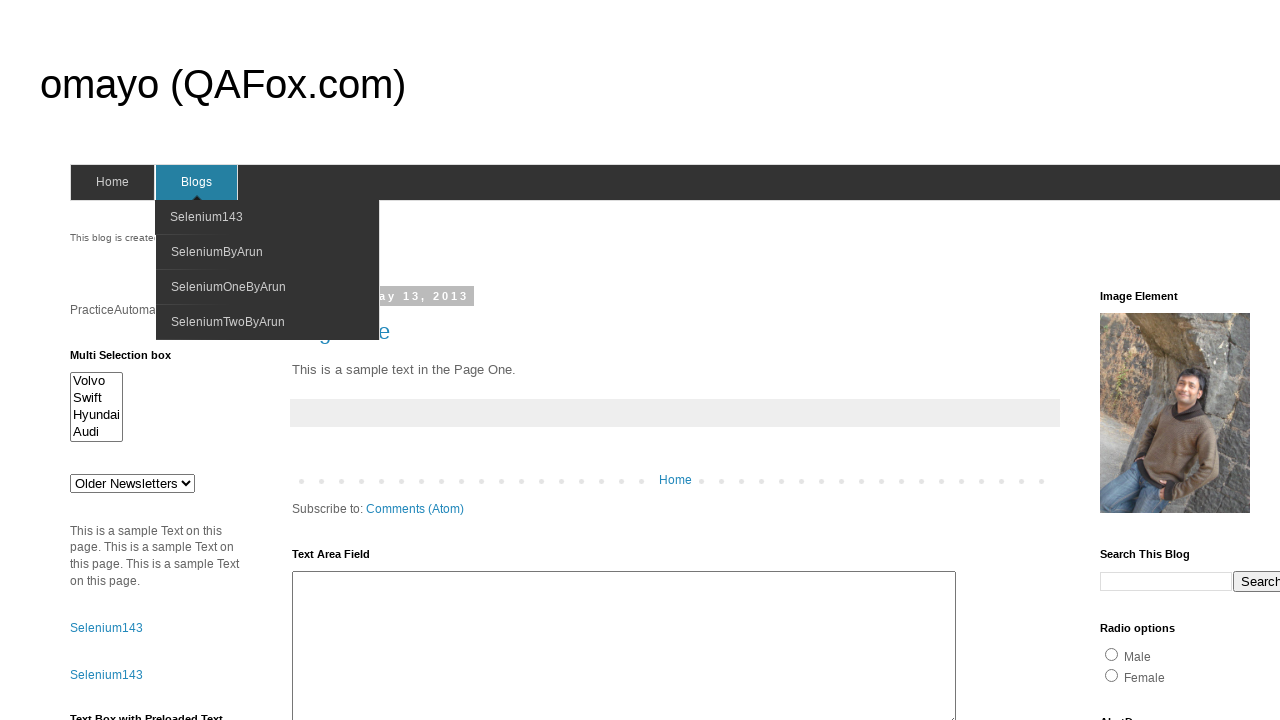

Retrieved button text: Login
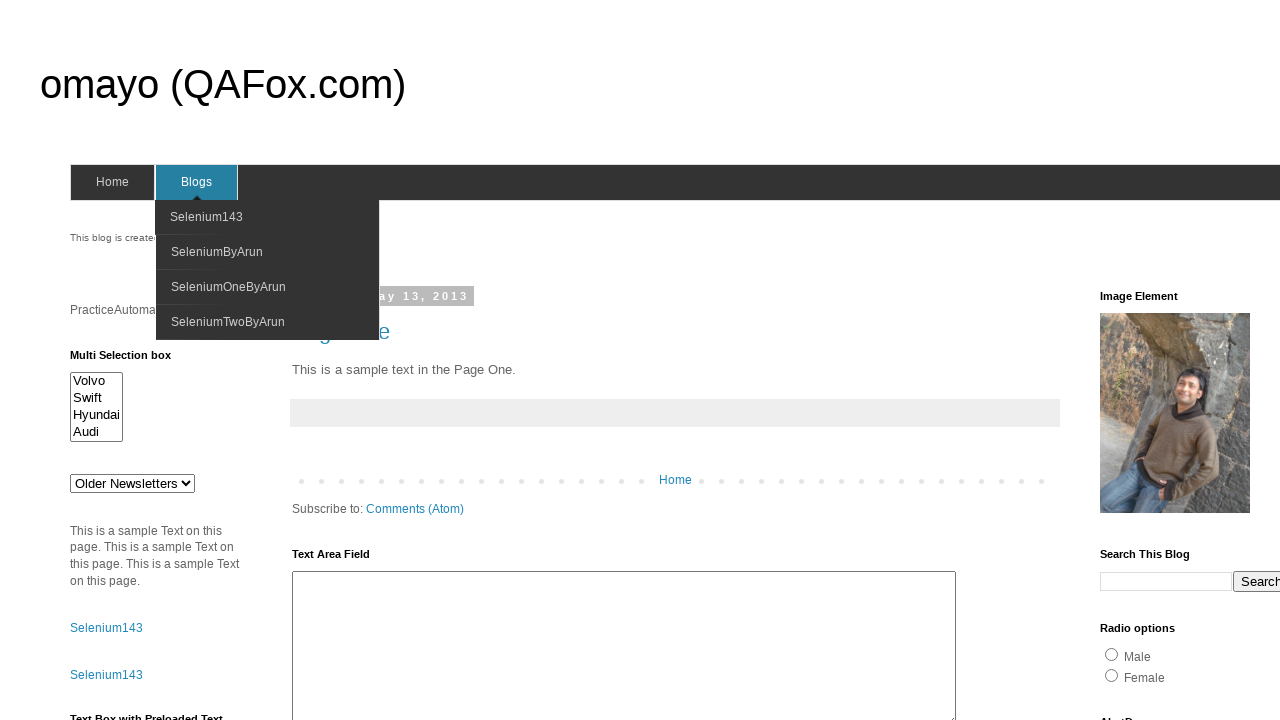

Hovered over blogs menu element at (196, 182) on #blogsmenu
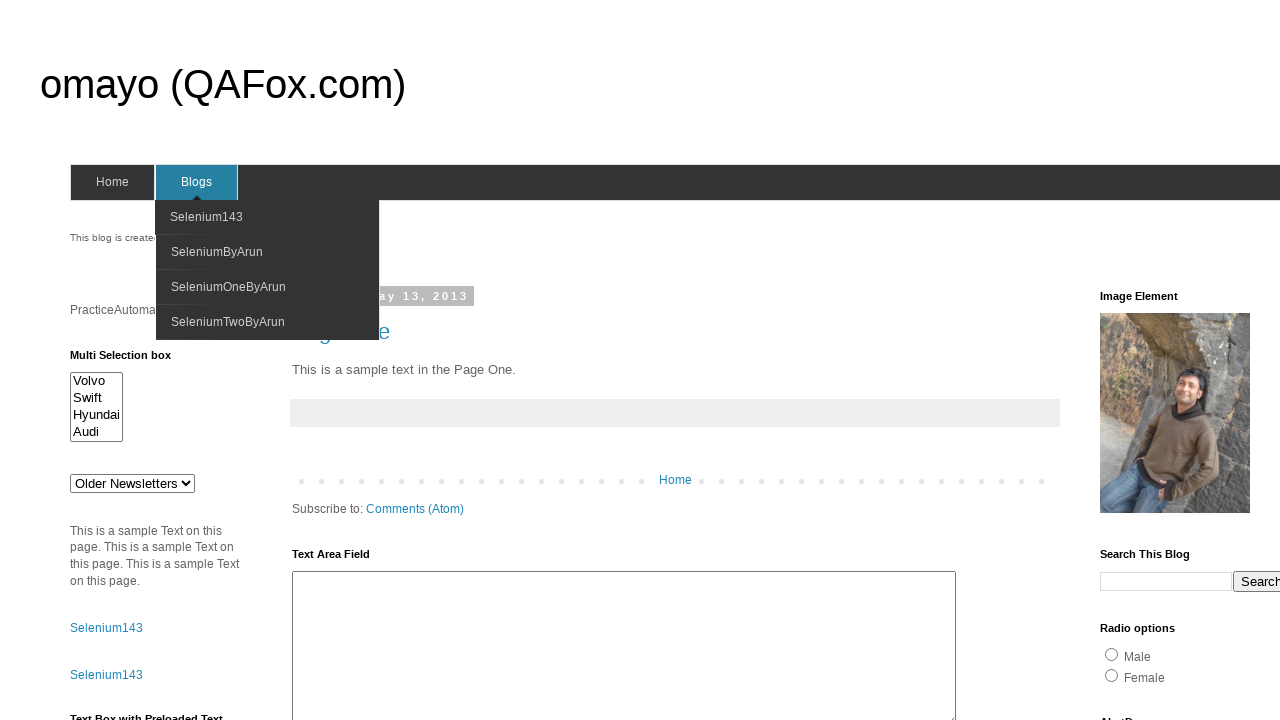

Retrieved button text: Register
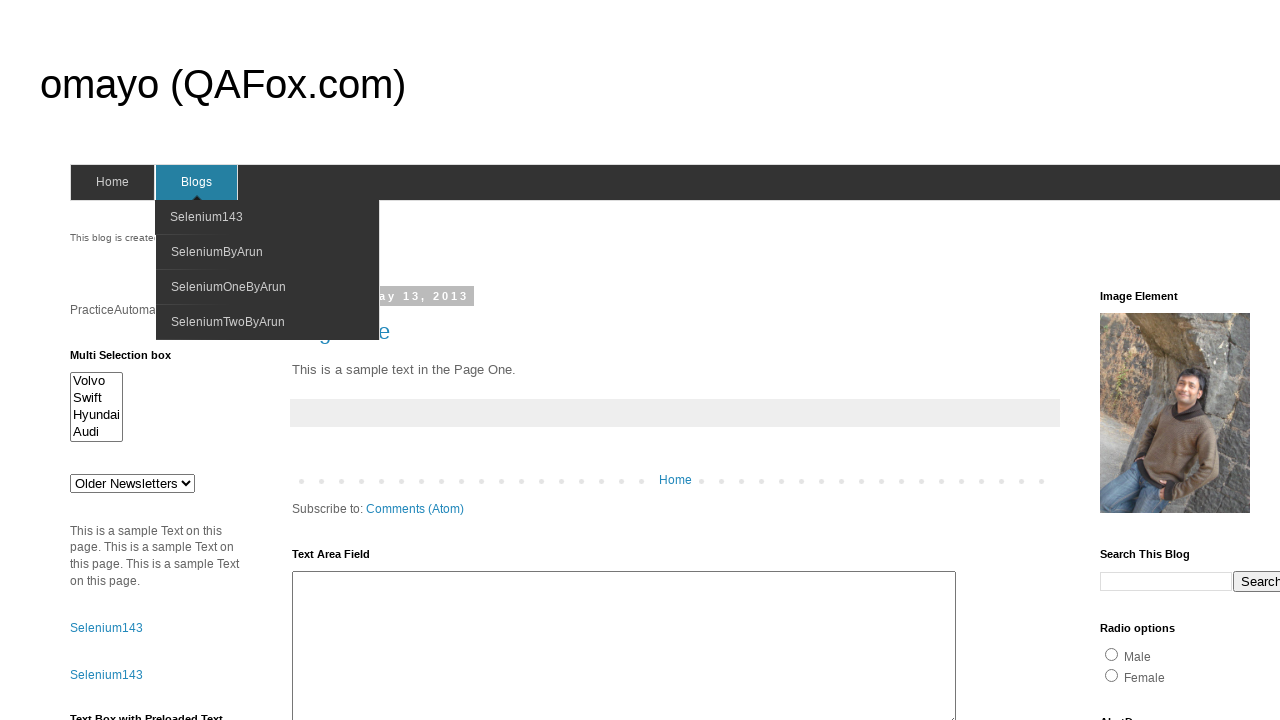

Hovered over blogs menu element at (196, 182) on #blogsmenu
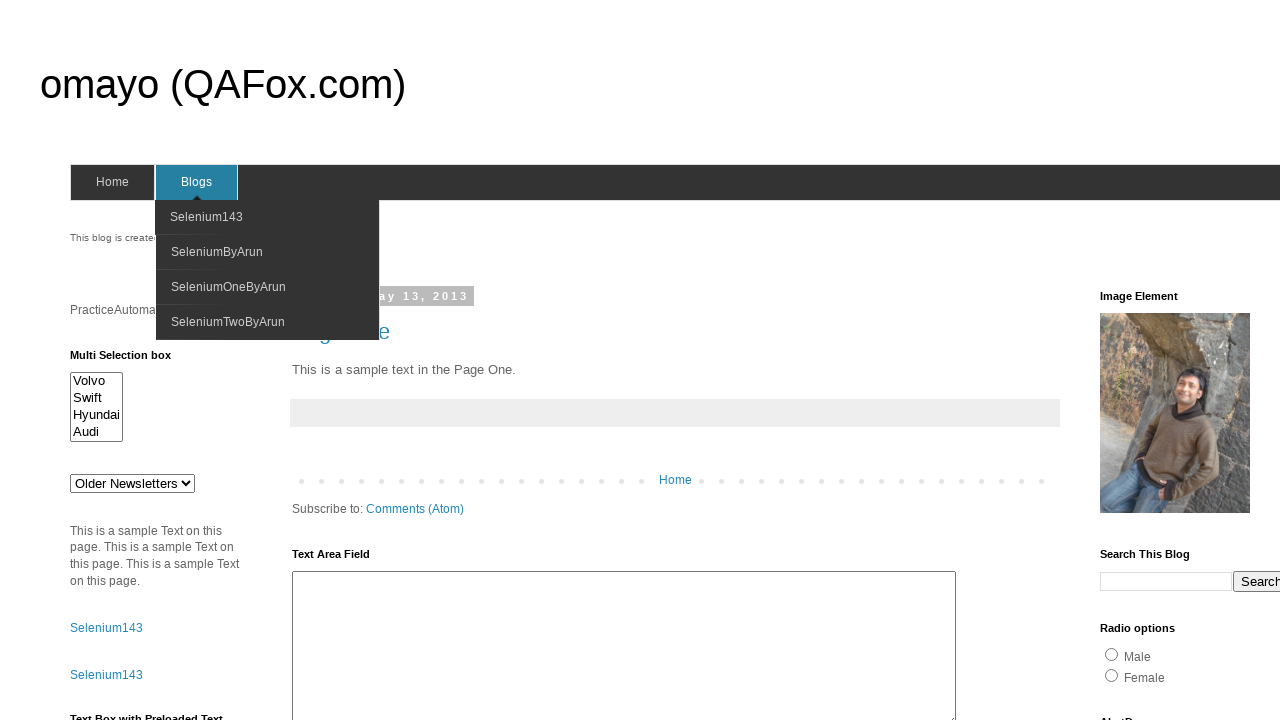

Retrieved button text: My Button
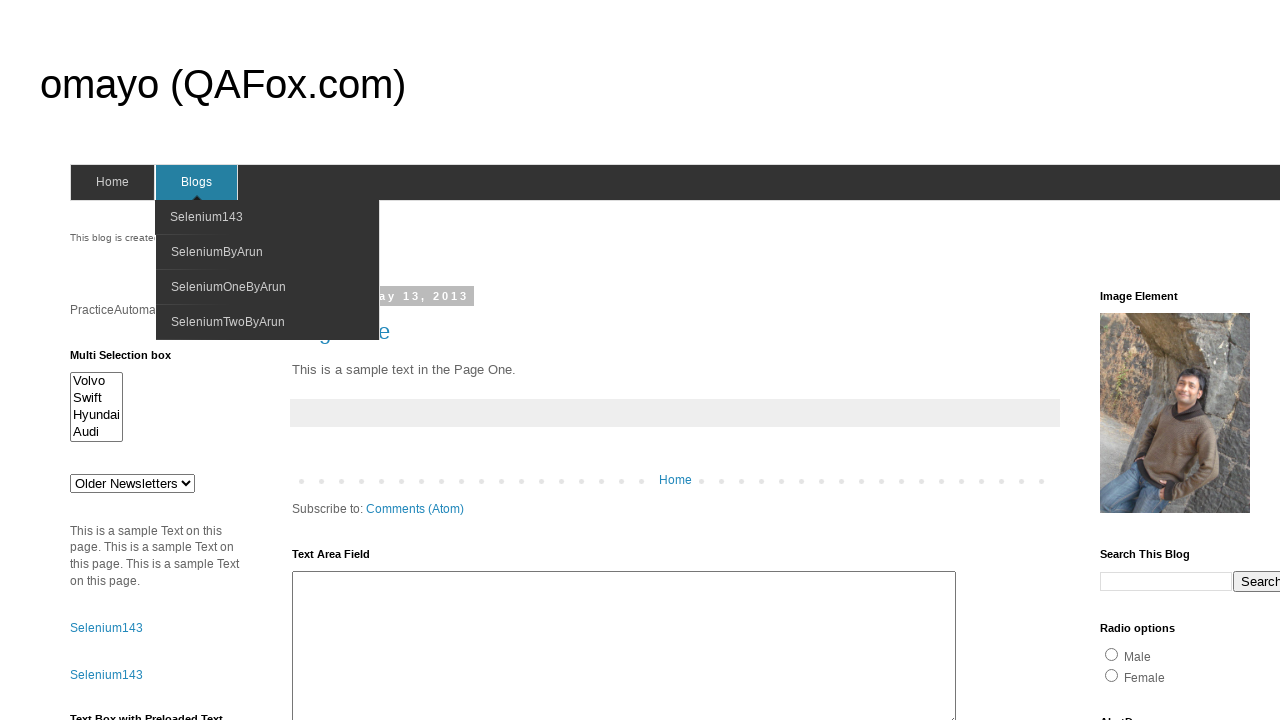

Hovered over blogs menu element at (196, 182) on #blogsmenu
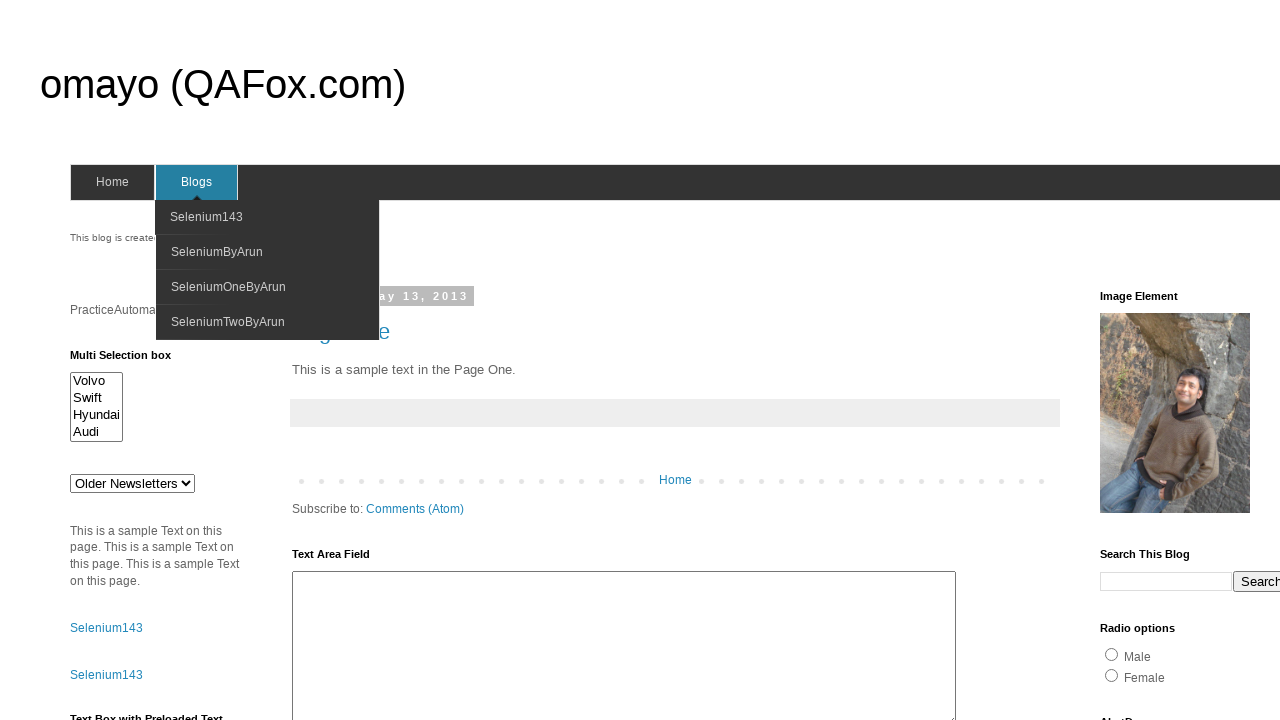

Retrieved button text: Try it
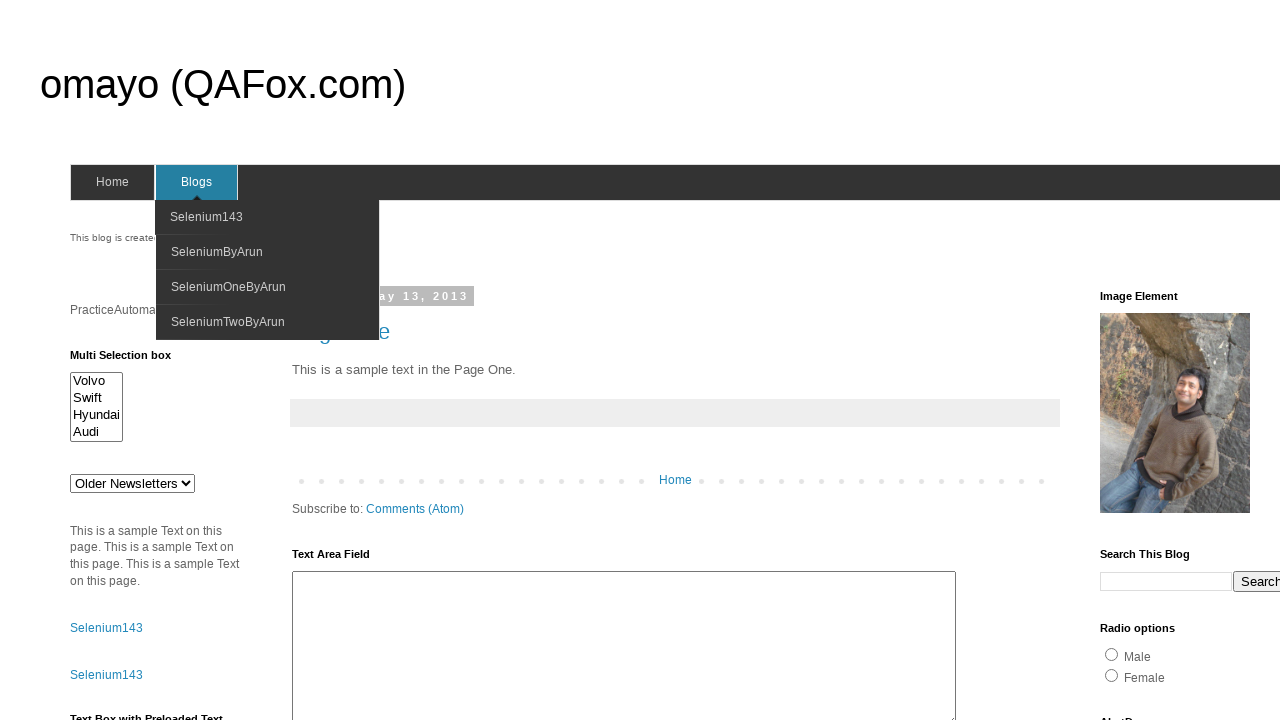

Hovered over blogs menu element at (196, 182) on #blogsmenu
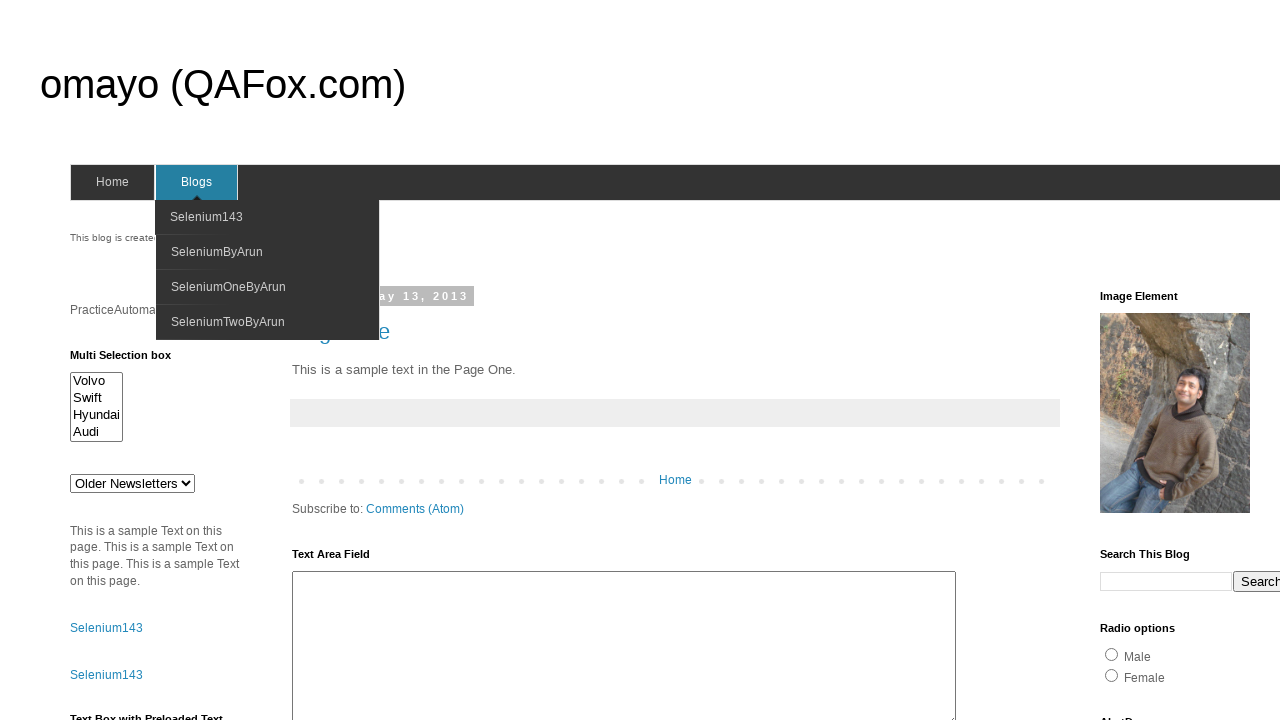

Retrieved button text: Button X
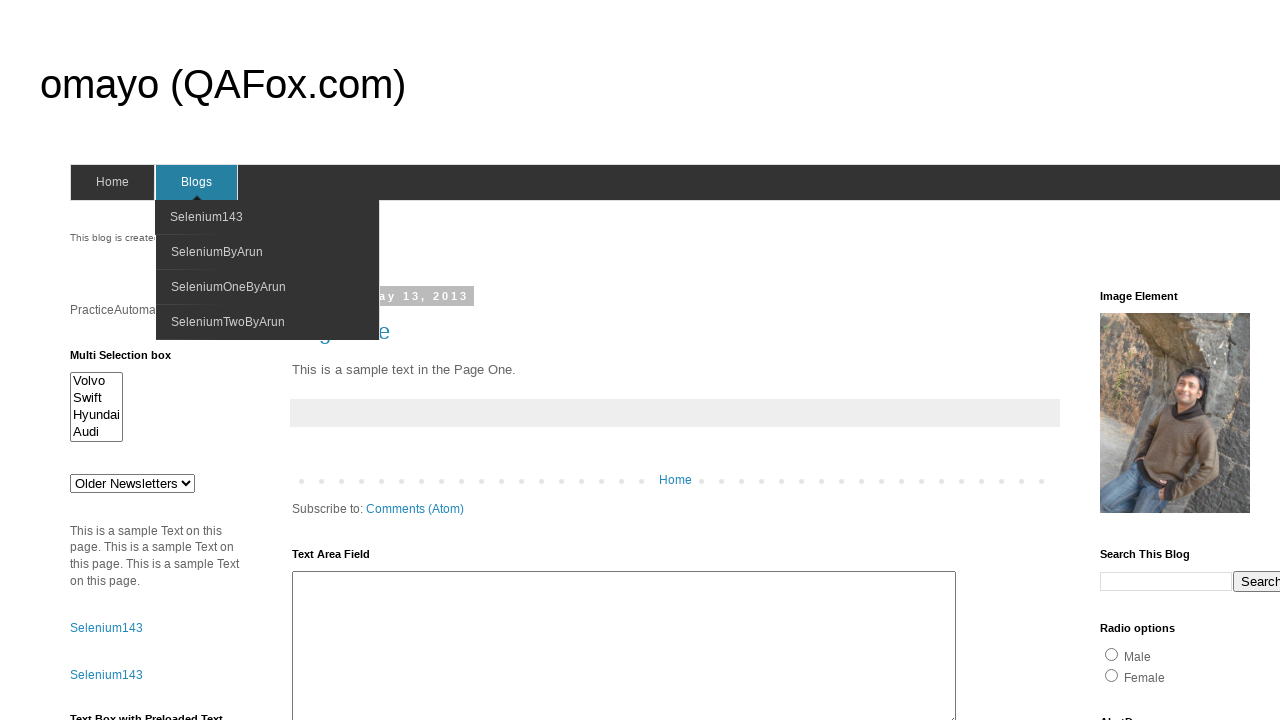

Hovered over blogs menu element at (196, 182) on #blogsmenu
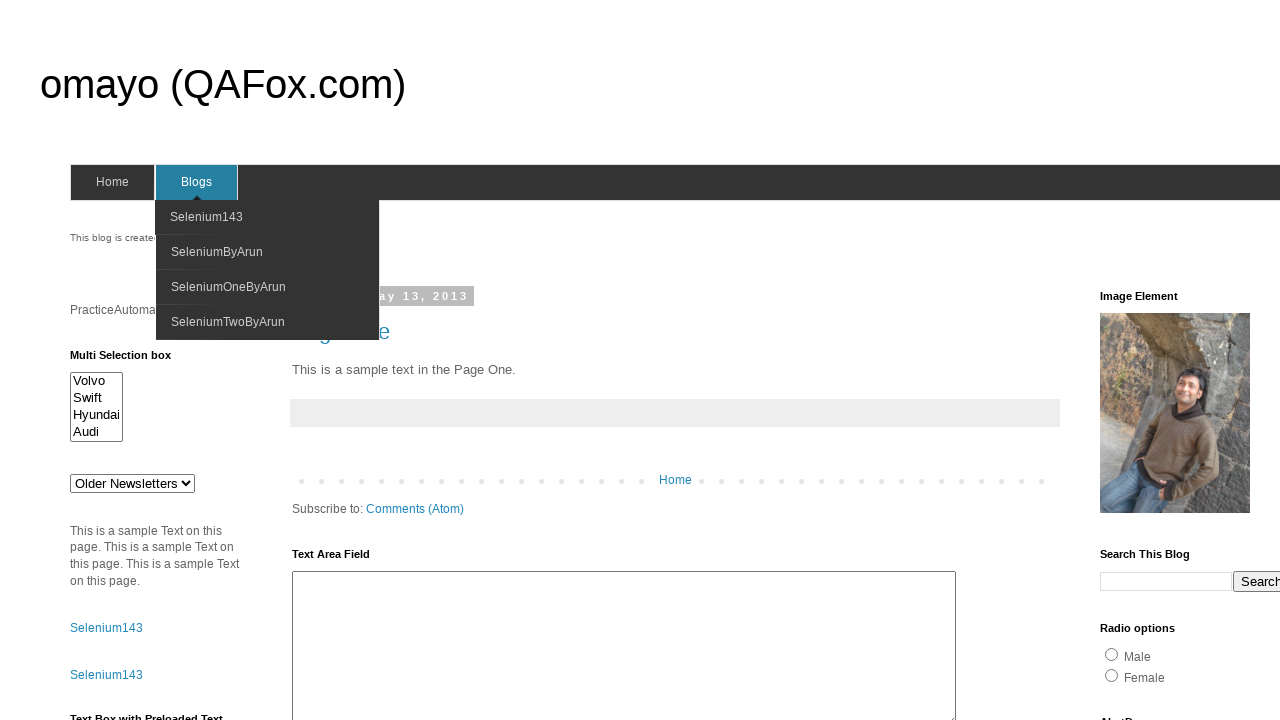

Retrieved button text: Button Y
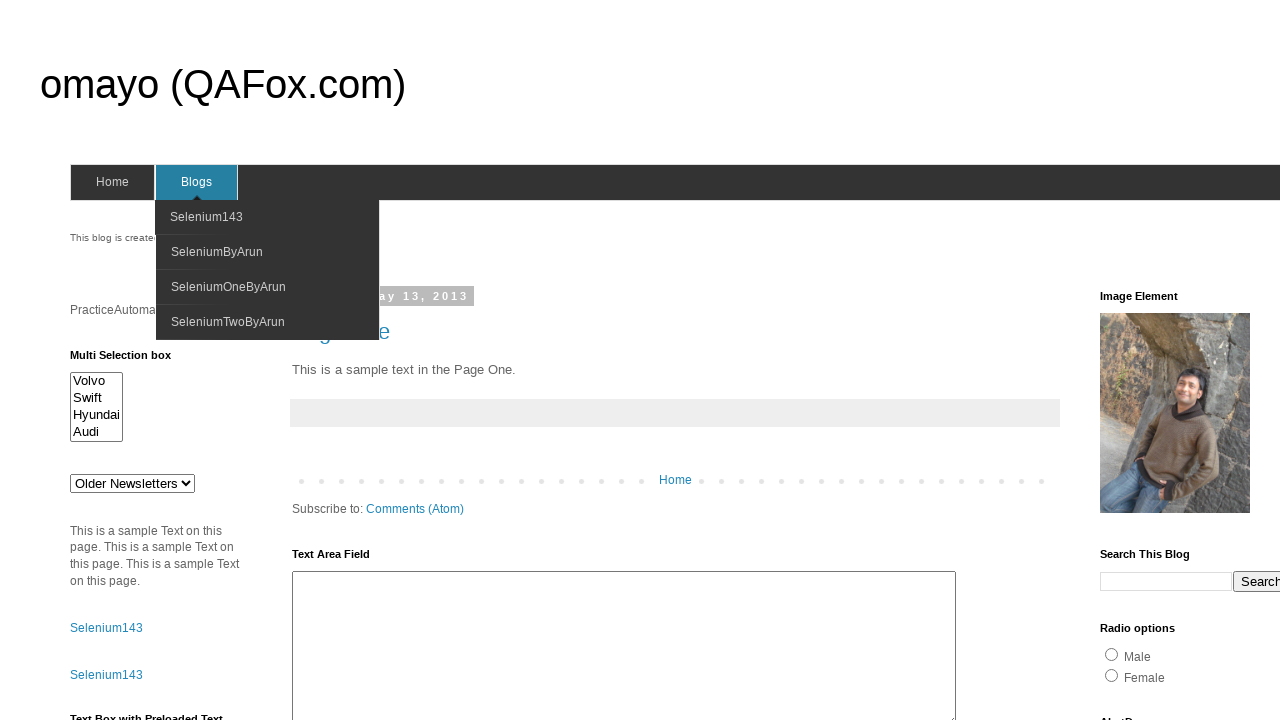

Hovered over blogs menu element at (196, 182) on #blogsmenu
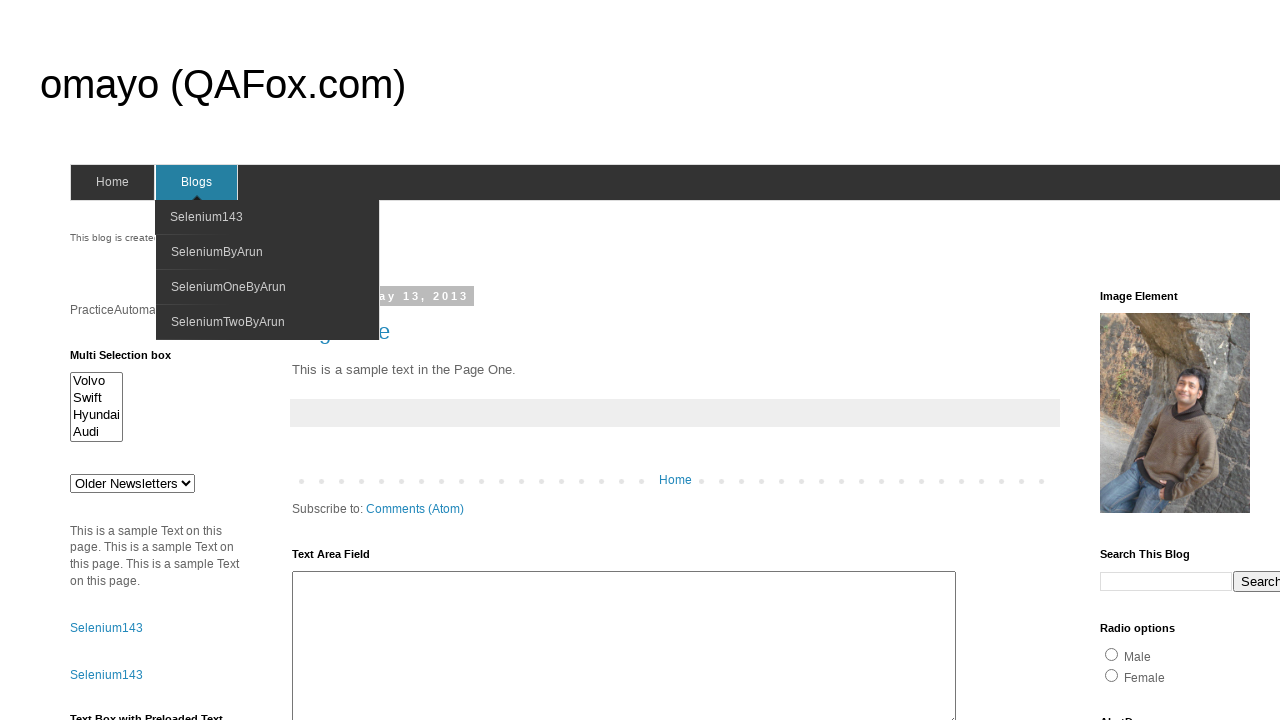

Retrieved button text:  Double click Here   
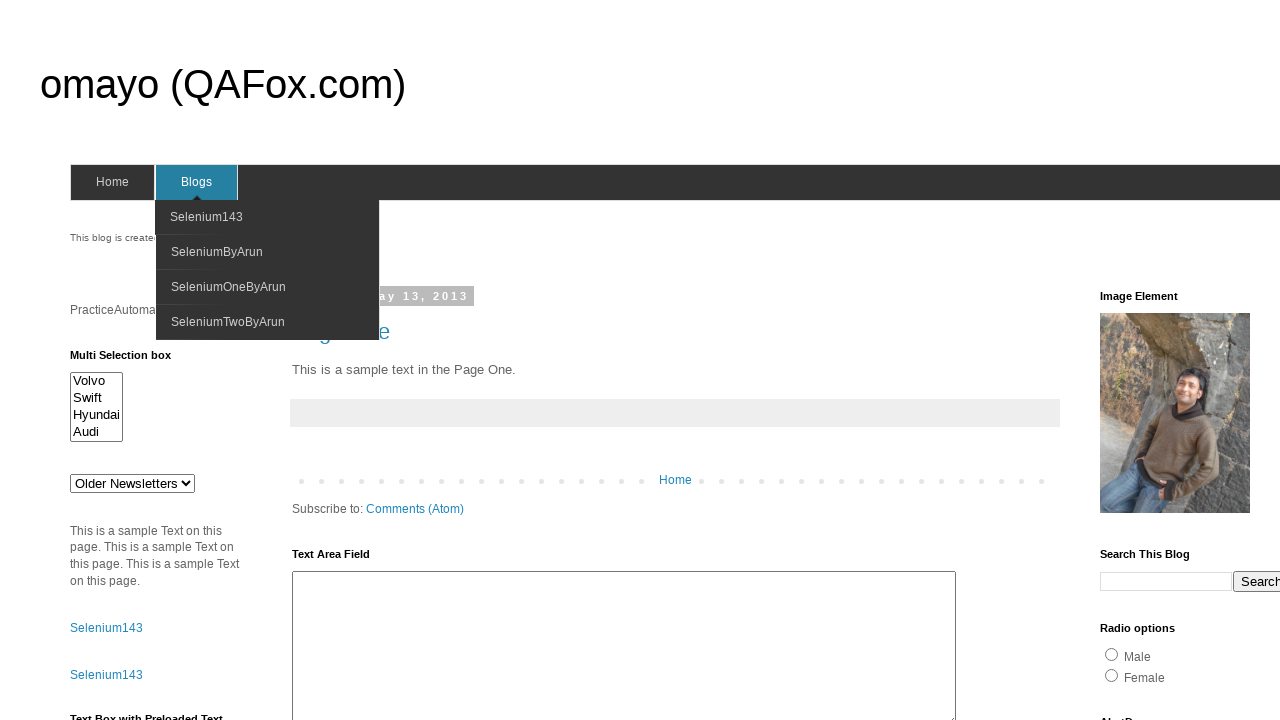

Hovered over blogs menu element at (196, 182) on #blogsmenu
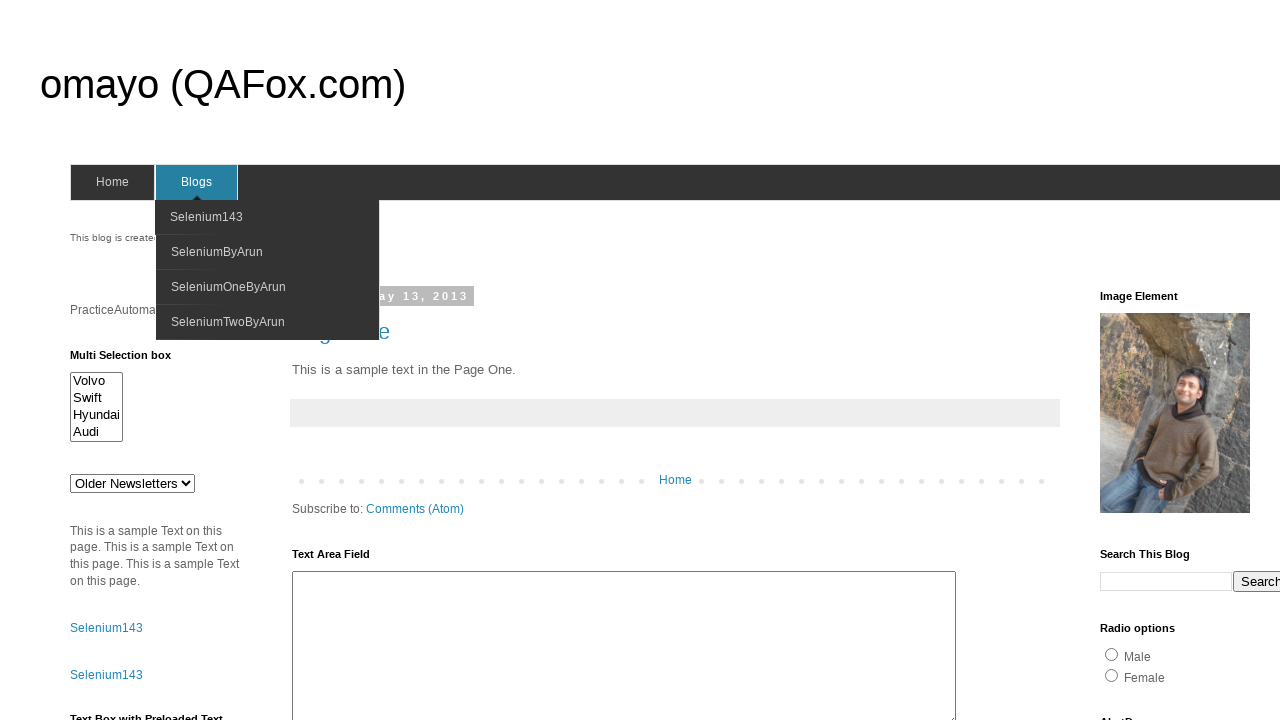

Retrieved button text: Check this
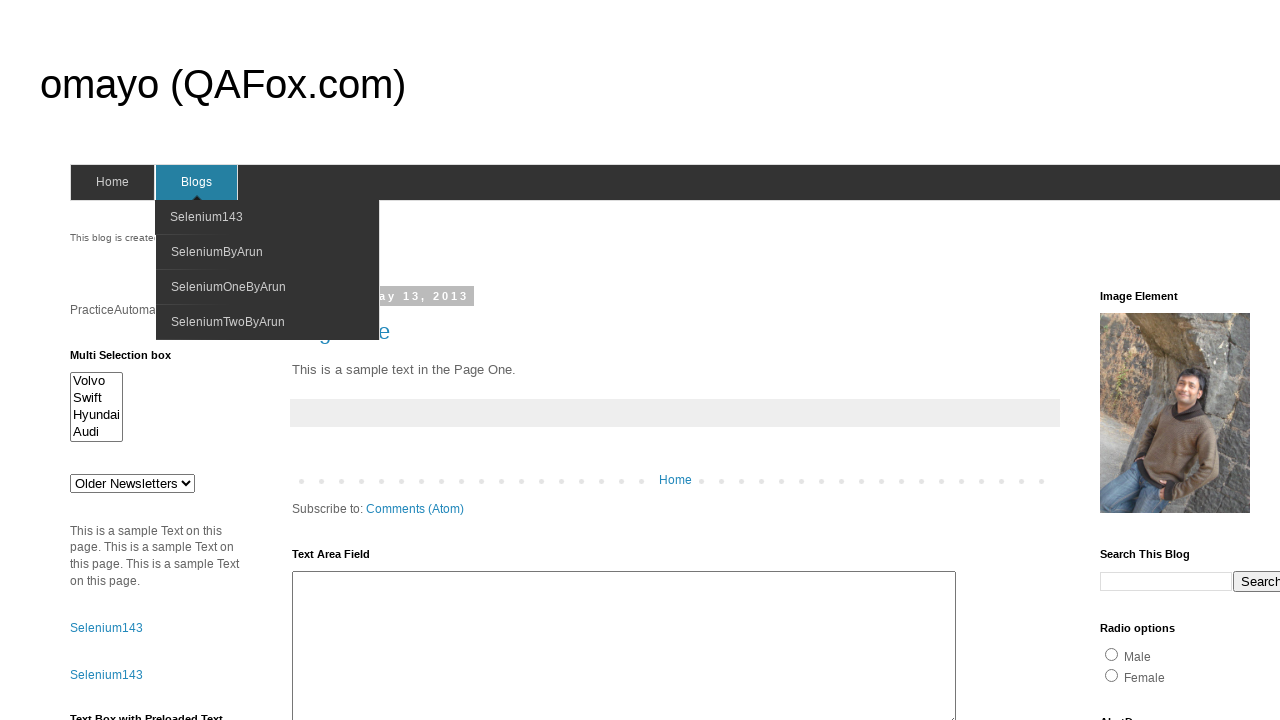

Hovered over blogs menu element at (196, 182) on #blogsmenu
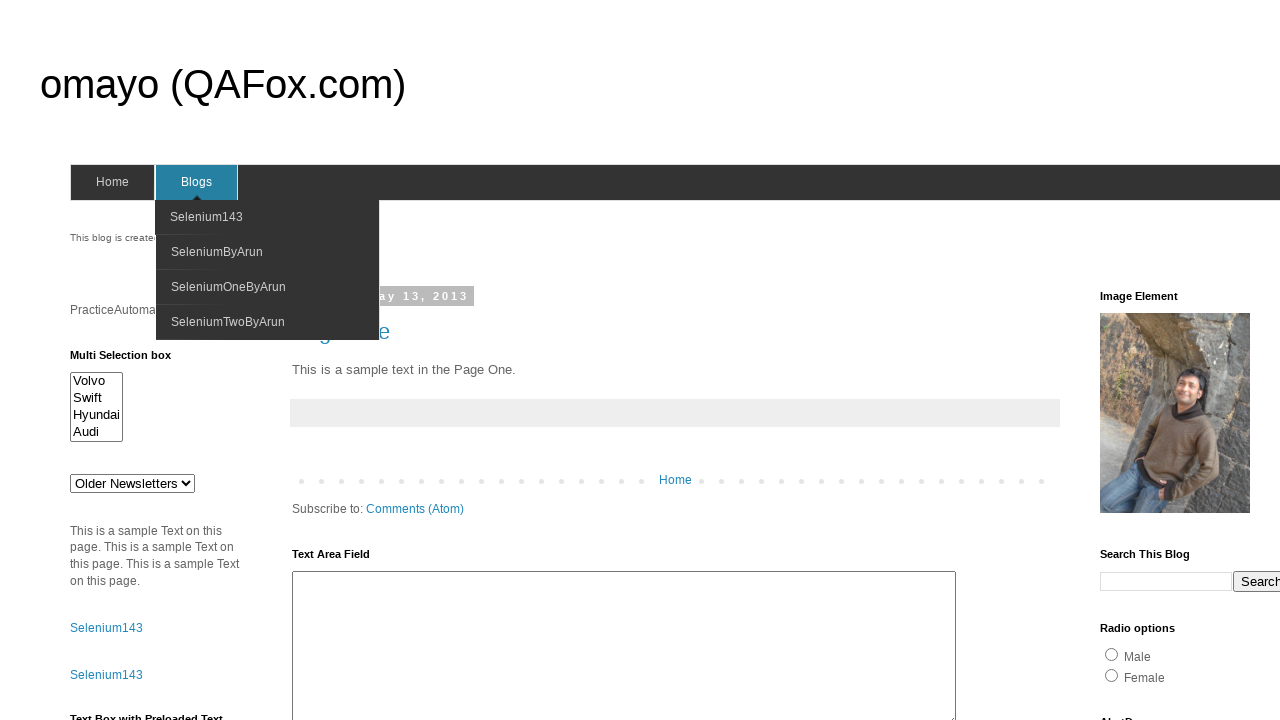

Retrieved button text: Dropdown
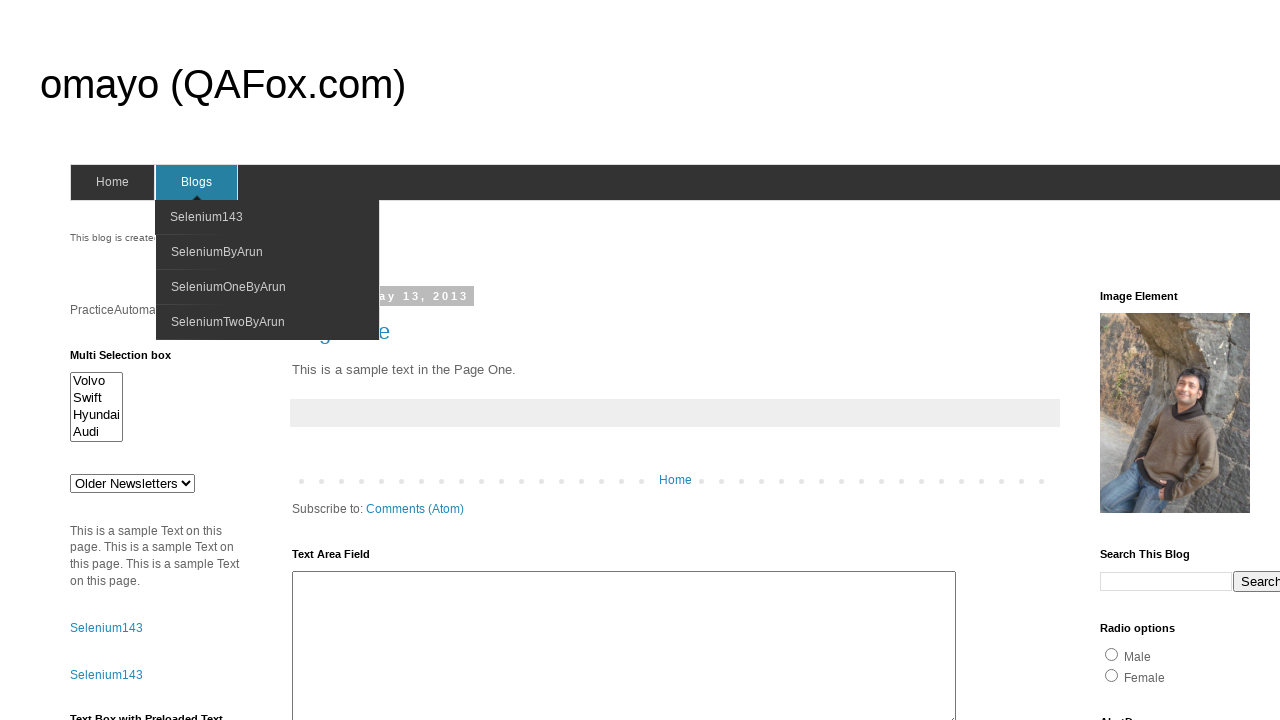

Hovered over blogs menu element at (196, 182) on #blogsmenu
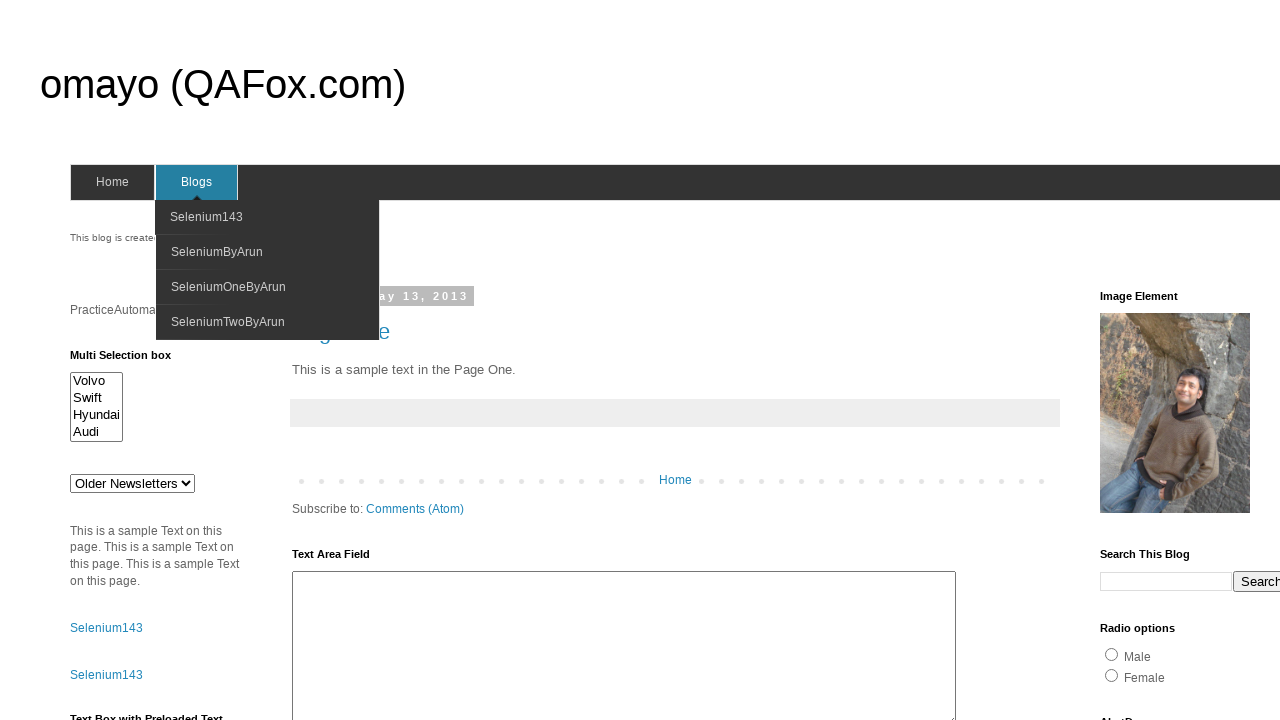

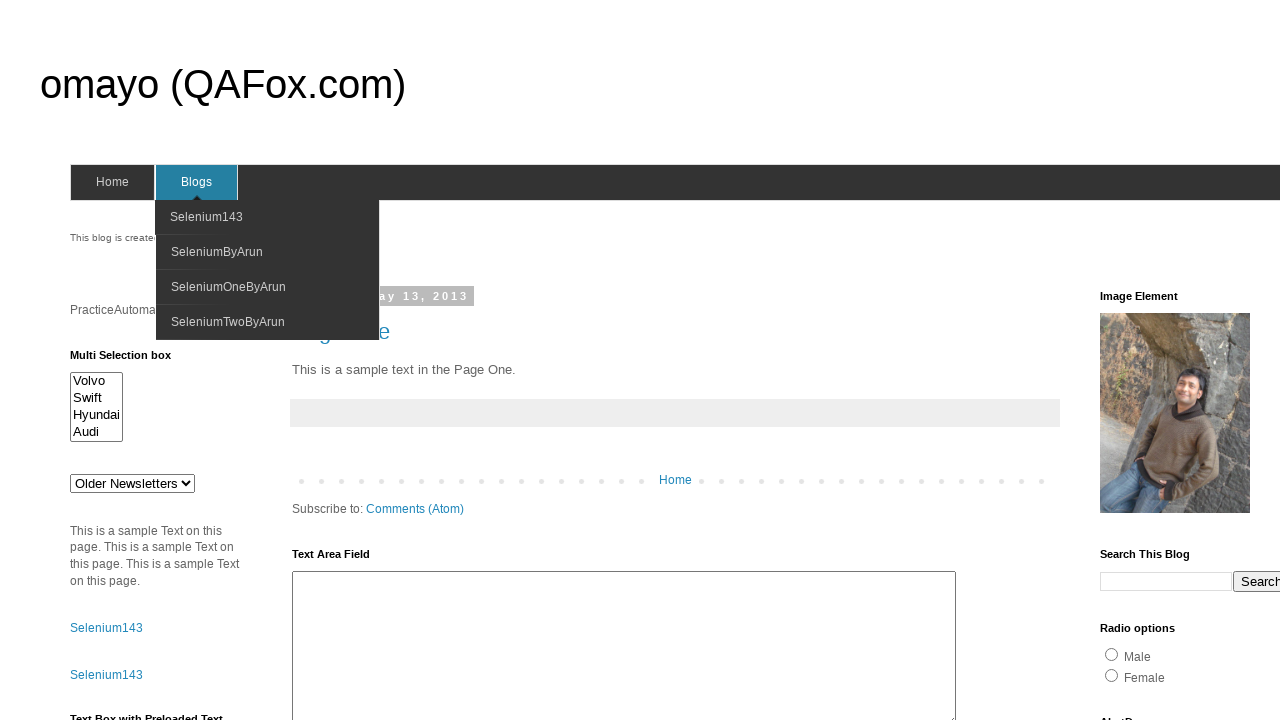